Tests dynamic loading functionality by clicking a start button and verifying that "Hello World!" text appears after the loading completes.

Starting URL: https://automationfc.github.io/dynamic-loading/

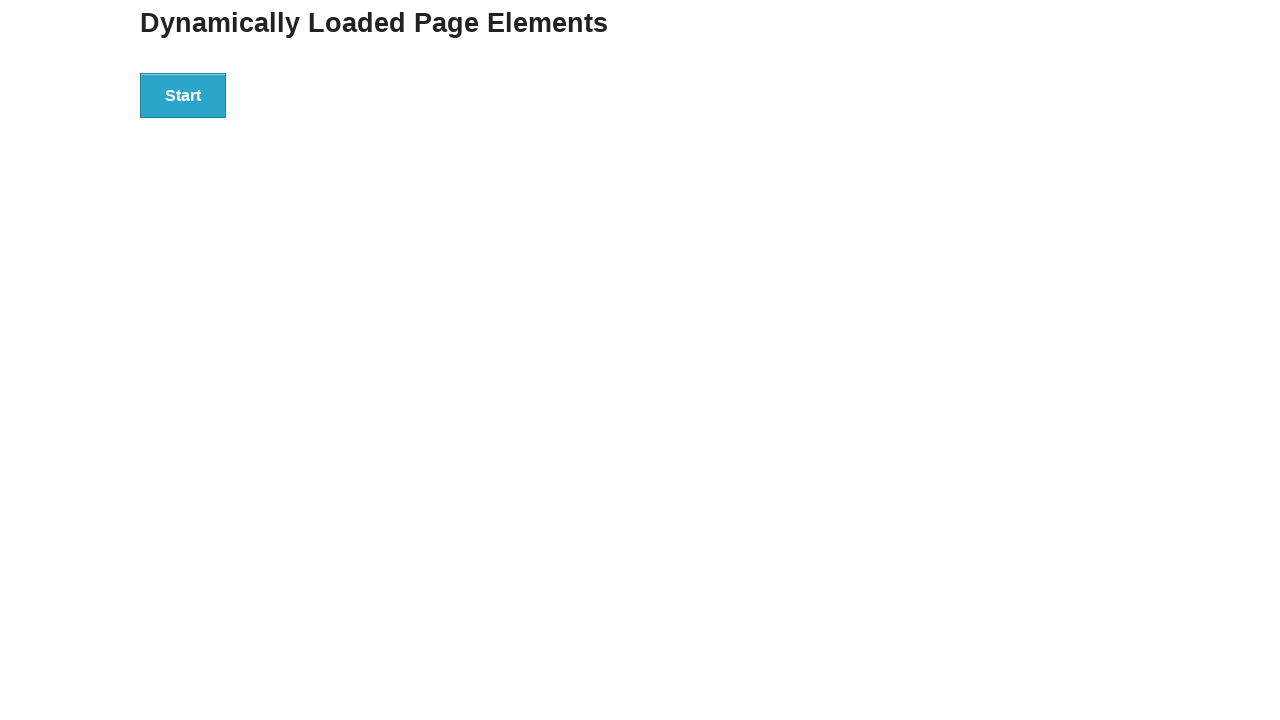

Clicked the start button to initiate dynamic loading at (183, 95) on div#start button
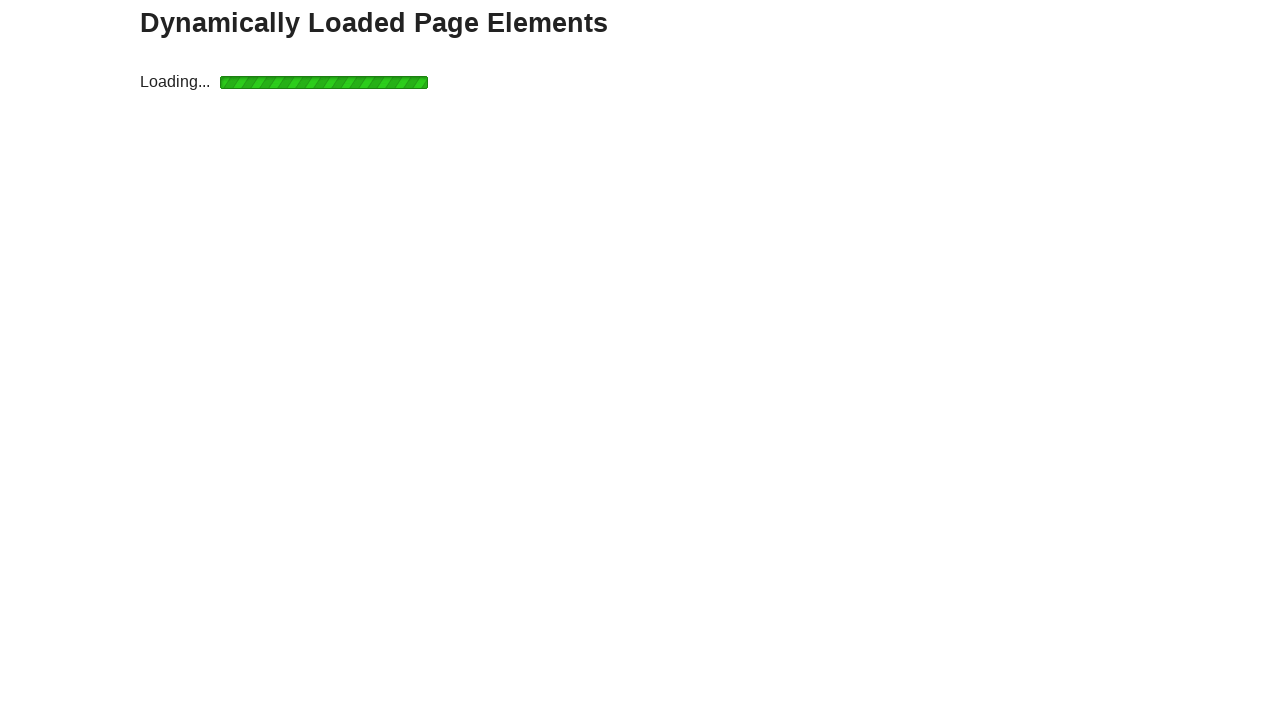

Loading completed and 'Hello World!' text element appeared
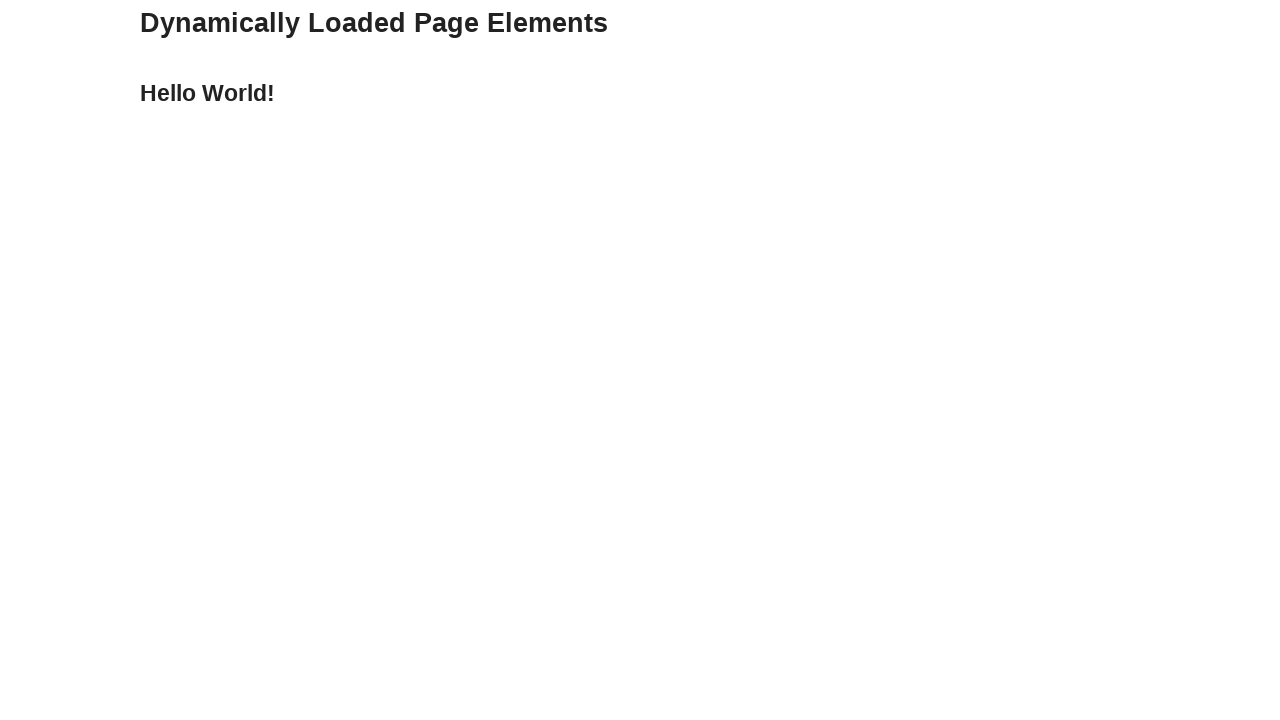

Verified that the text content equals 'Hello World!'
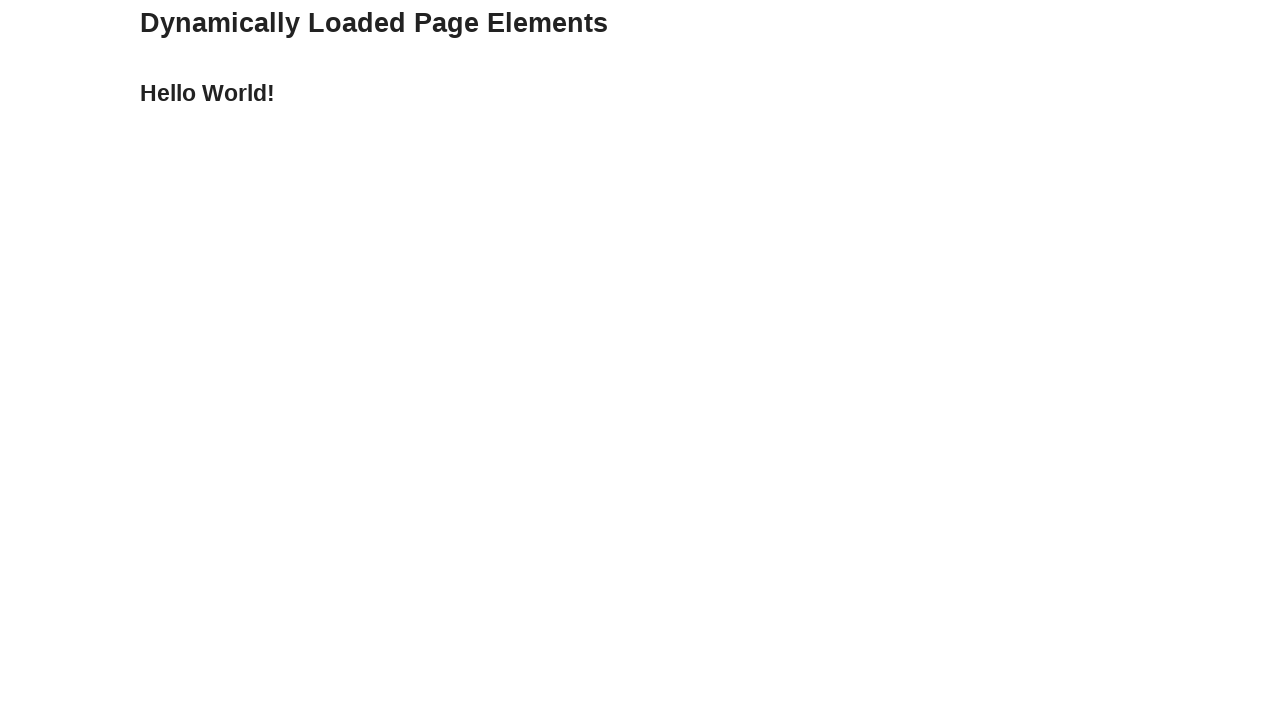

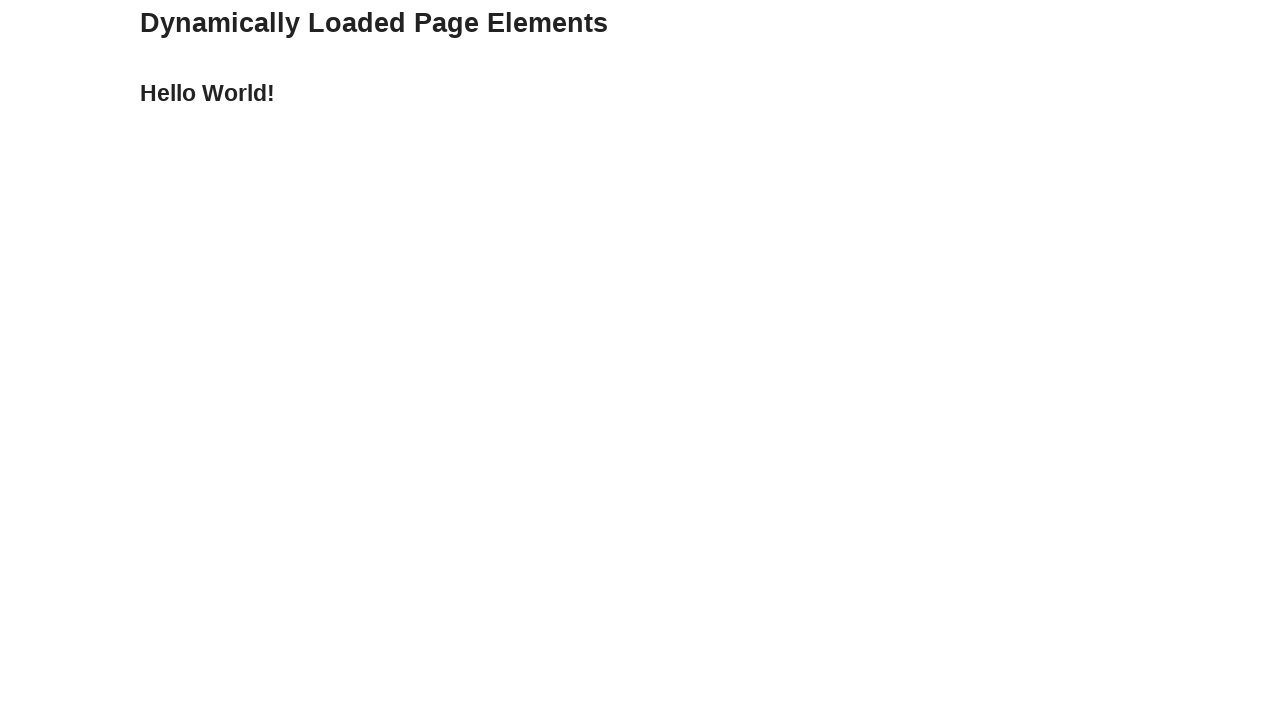